Automates a math challenge form by reading a value from the page, calculating a mathematical function (log of absolute value of 12*sin(x)), entering the answer, checking a robot checkbox, selecting a radio button, and submitting the form.

Starting URL: https://suninjuly.github.io/math.html

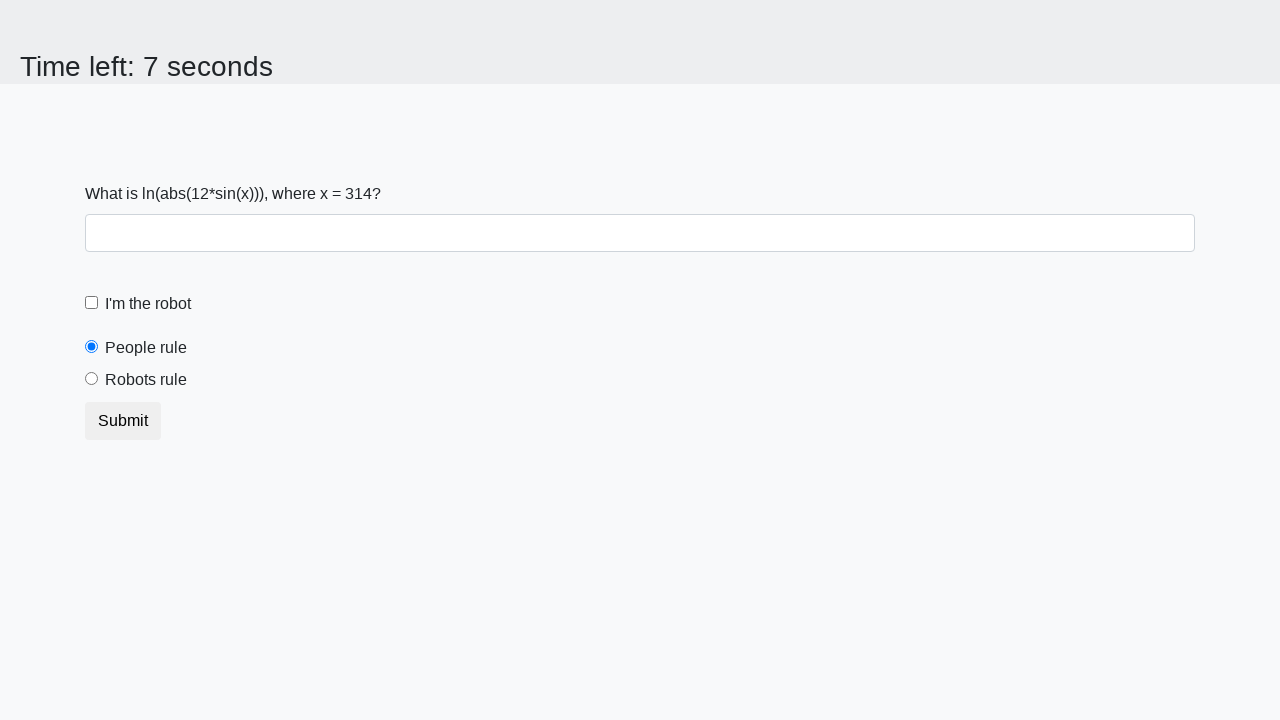

Read x value from the page
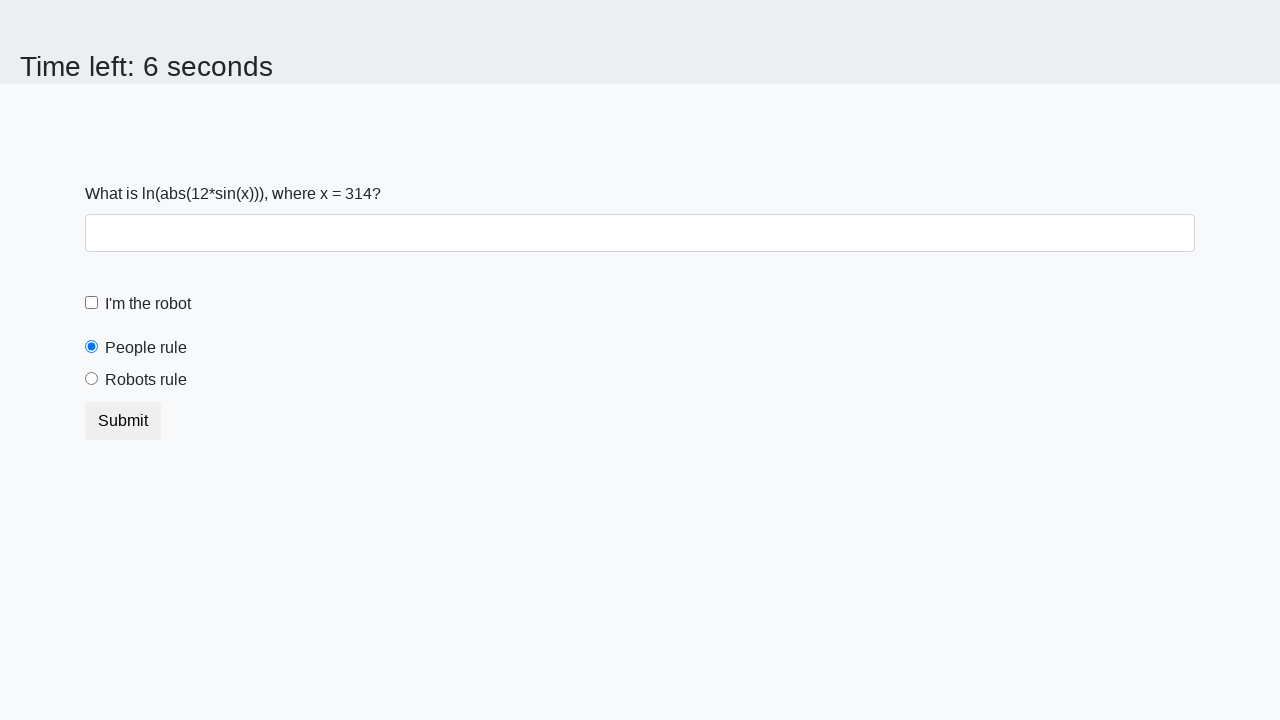

Calculated answer: log(abs(12*sin(314))) = 0.6434919503087296
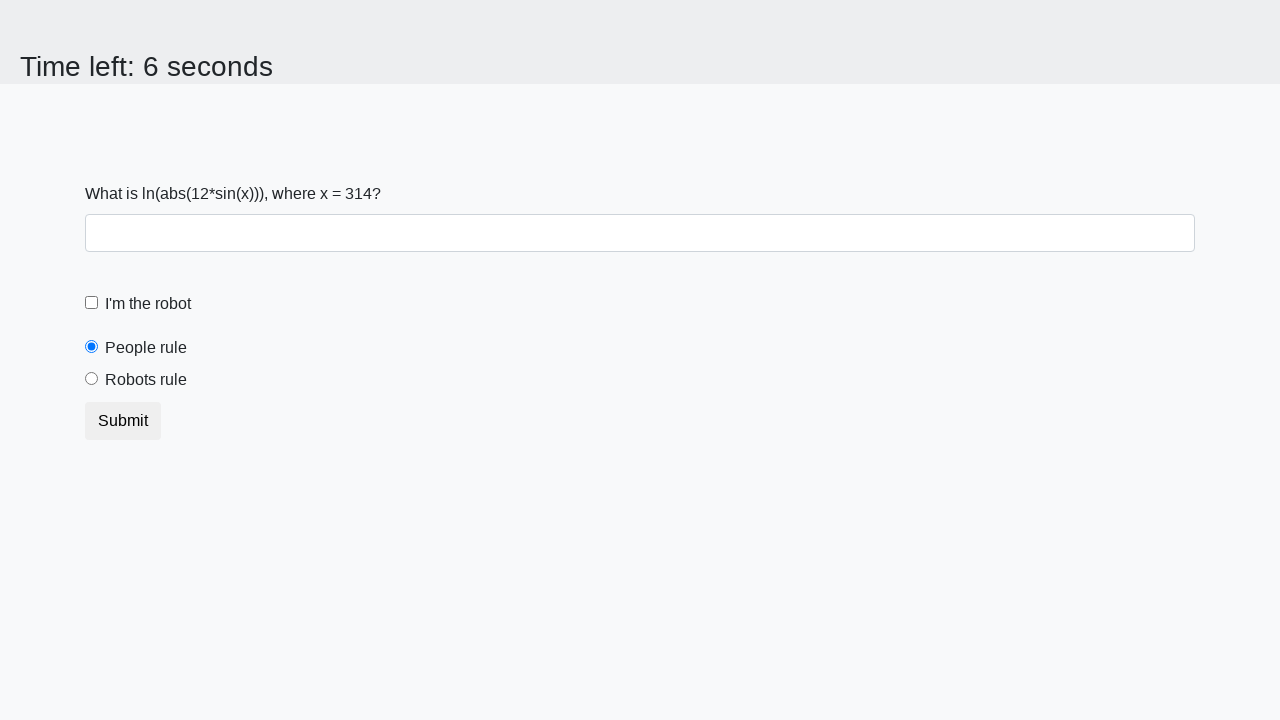

Entered calculated answer '0.6434919503087296' in the answer field on #answer
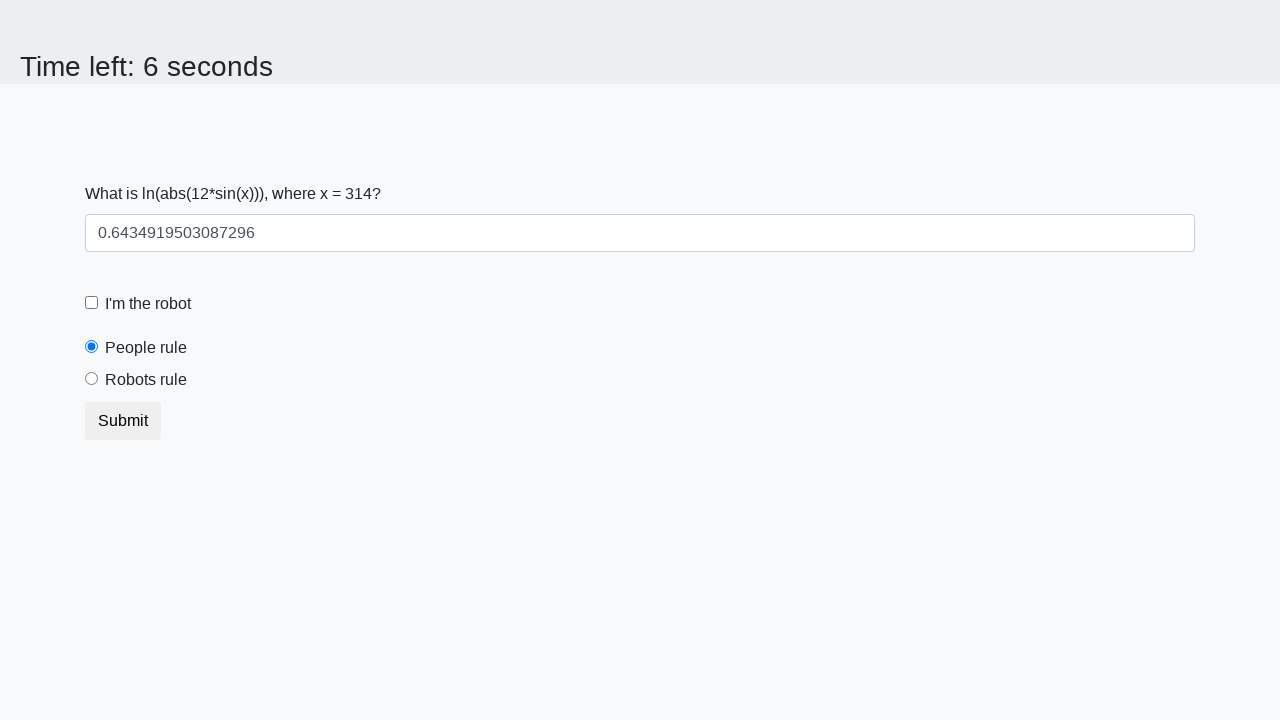

Checked the 'I'm the robot' checkbox at (92, 303) on #robotCheckbox
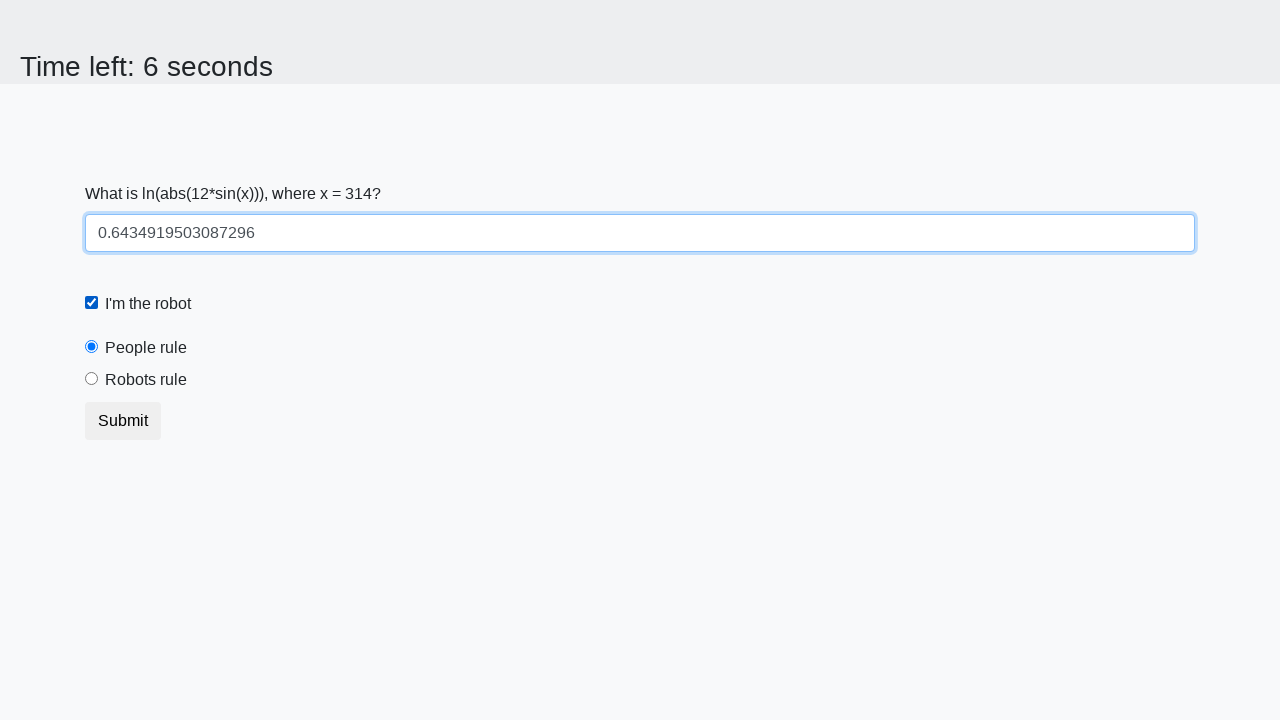

Selected 'Robots rule!' radio button at (92, 379) on [value='robots']
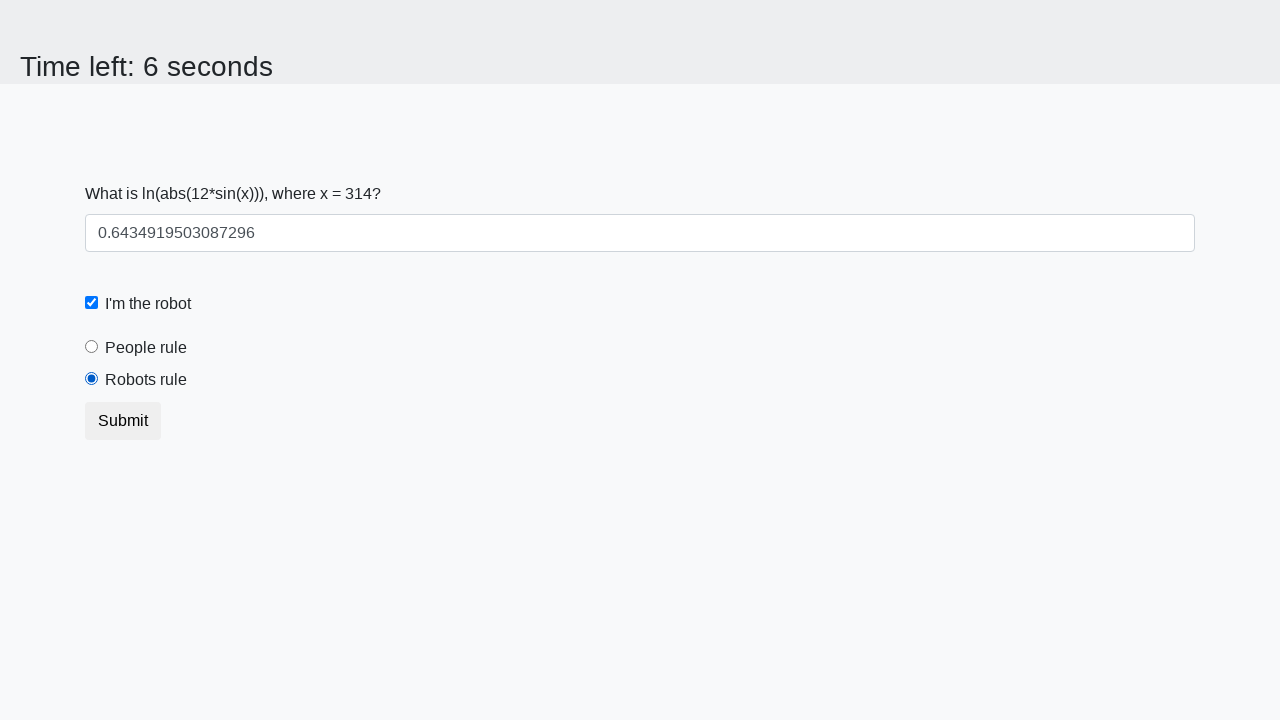

Clicked the Submit button to complete the math challenge at (123, 421) on .btn-default
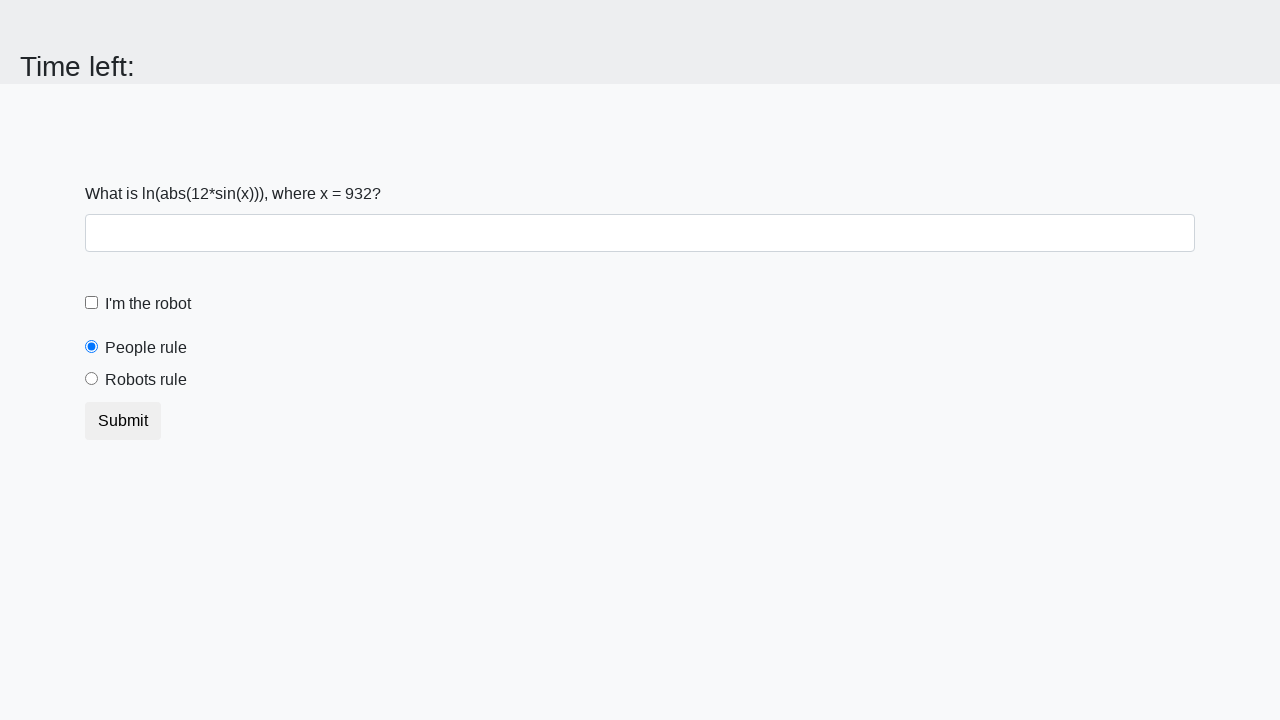

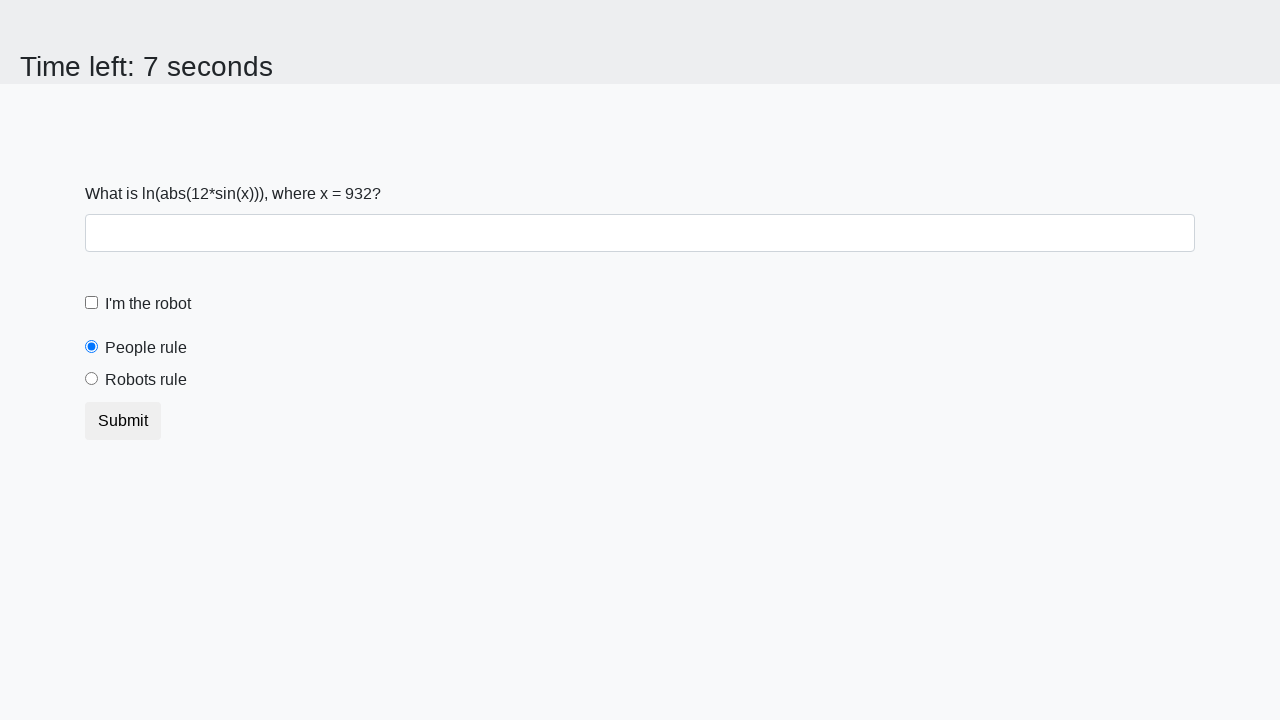